Tests right-click context menu functionality by right-clicking a button, iterating through each menu item, clicking it, and accepting the resulting alert dialog

Starting URL: https://swisnl.github.io/jQuery-contextMenu/demo.html

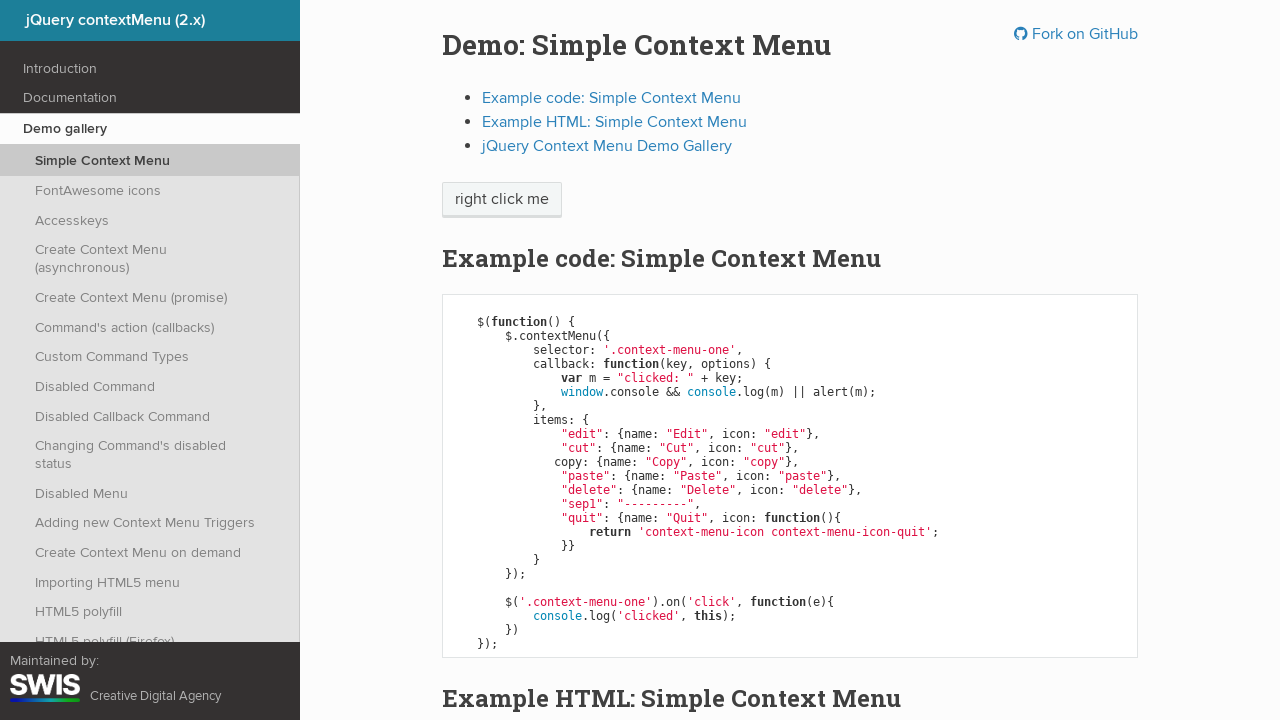

Located the context menu button element
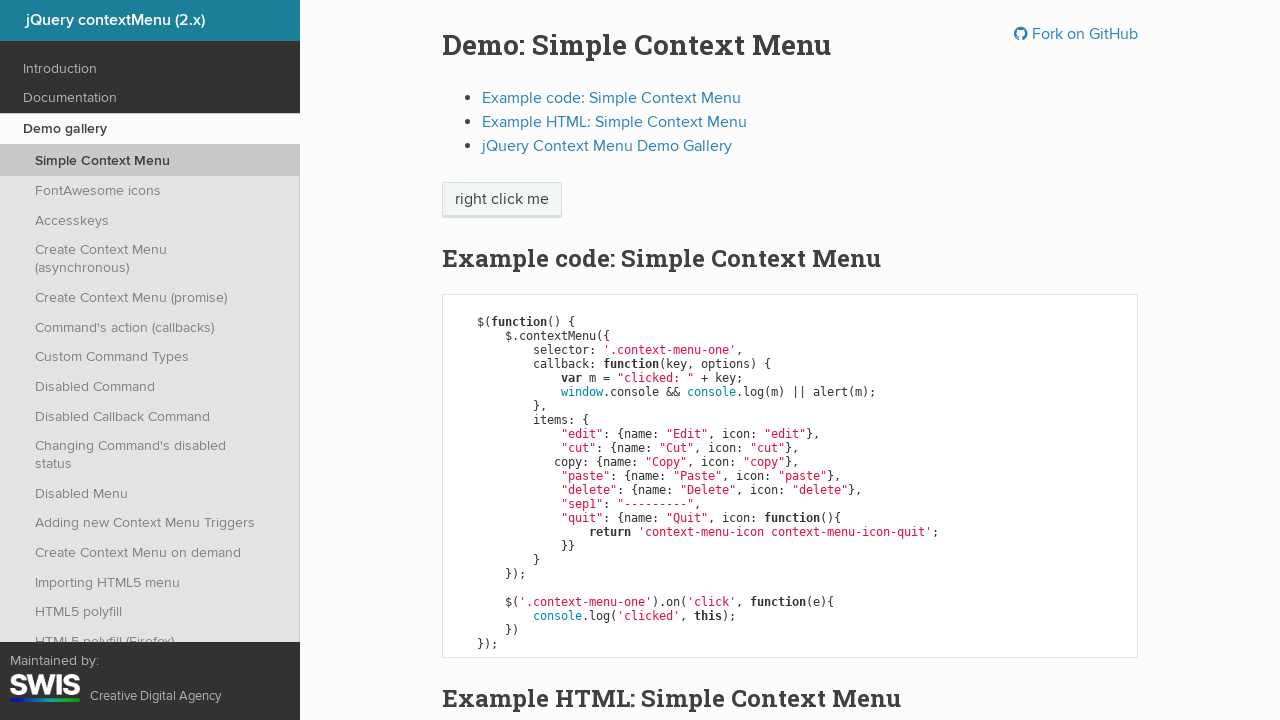

Retrieved all context menu items
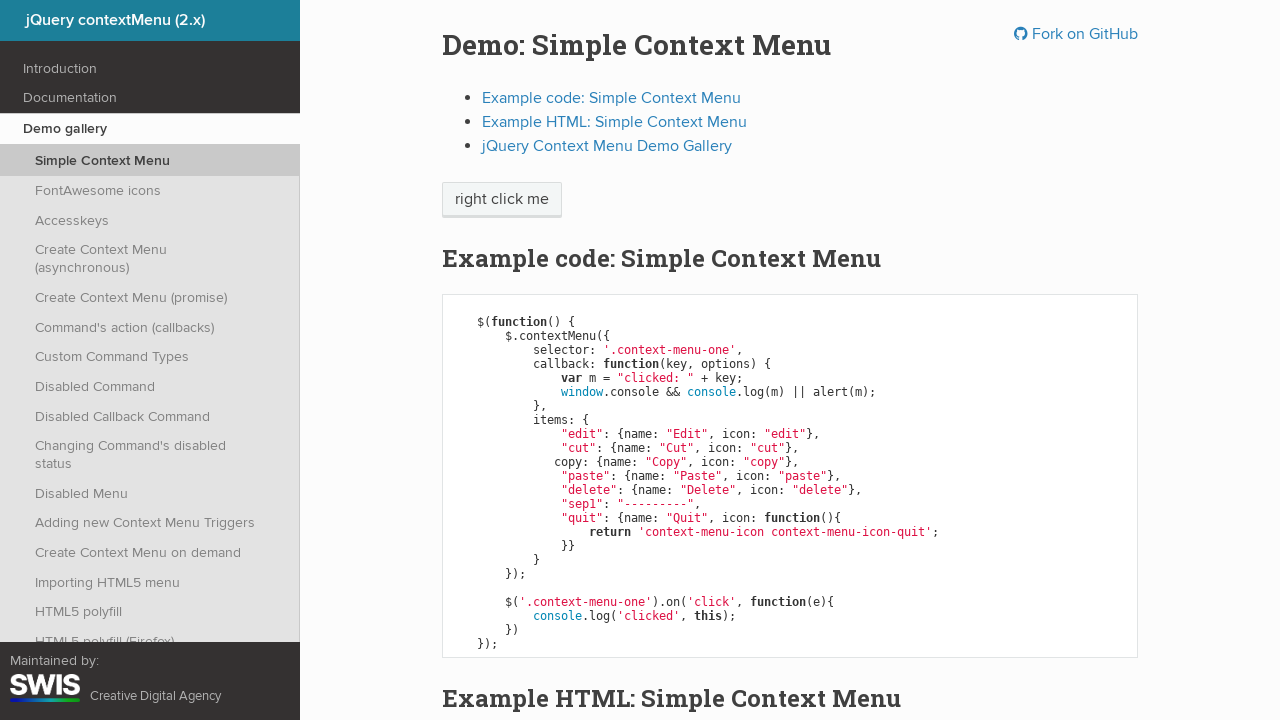

Right-clicked button to open context menu (iteration 1) at (502, 200) on span.context-menu-one.btn.btn-neutral
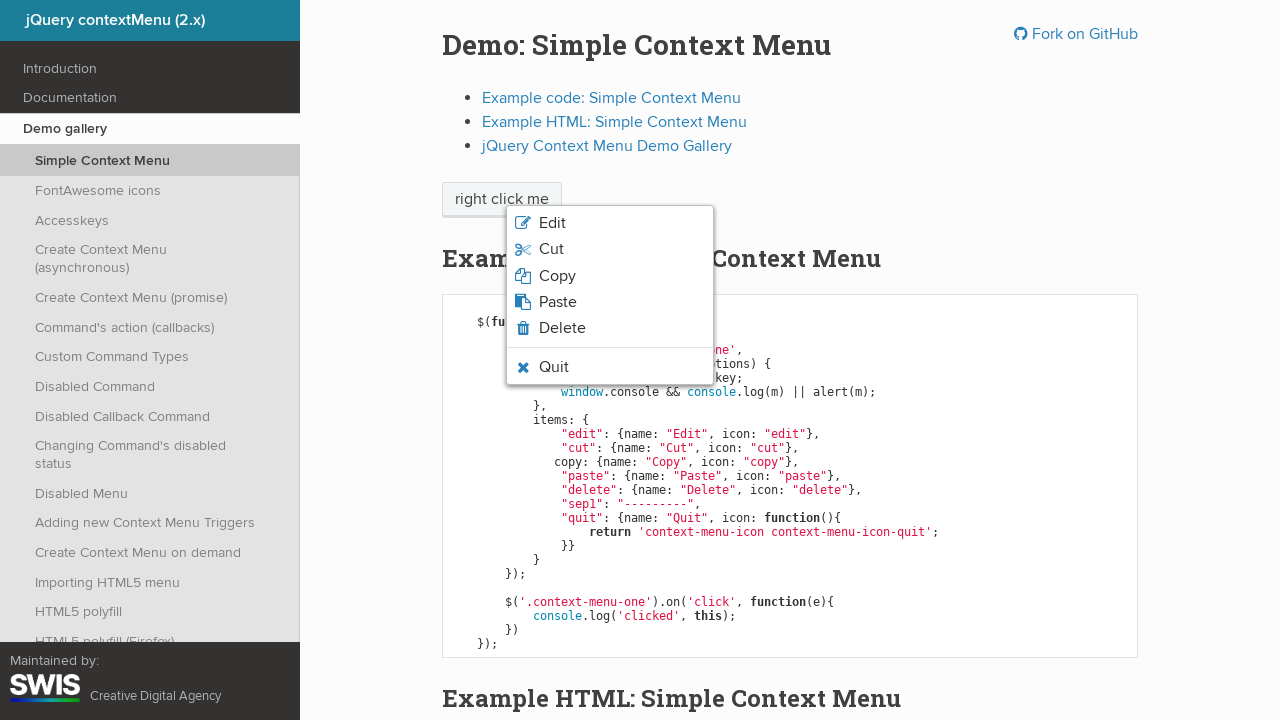

Retrieved fresh reference to context menu items (iteration 1)
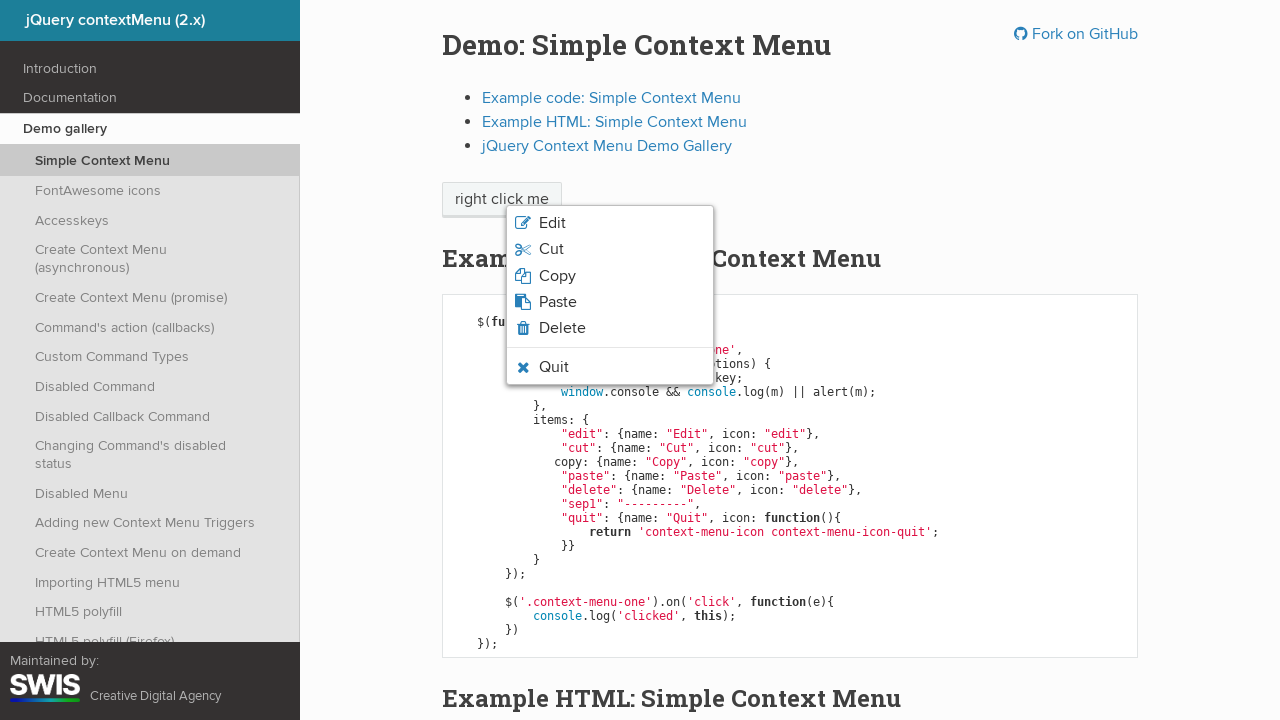

Clicked context menu item 1 at (552, 223) on .context-menu-list span >> nth=0
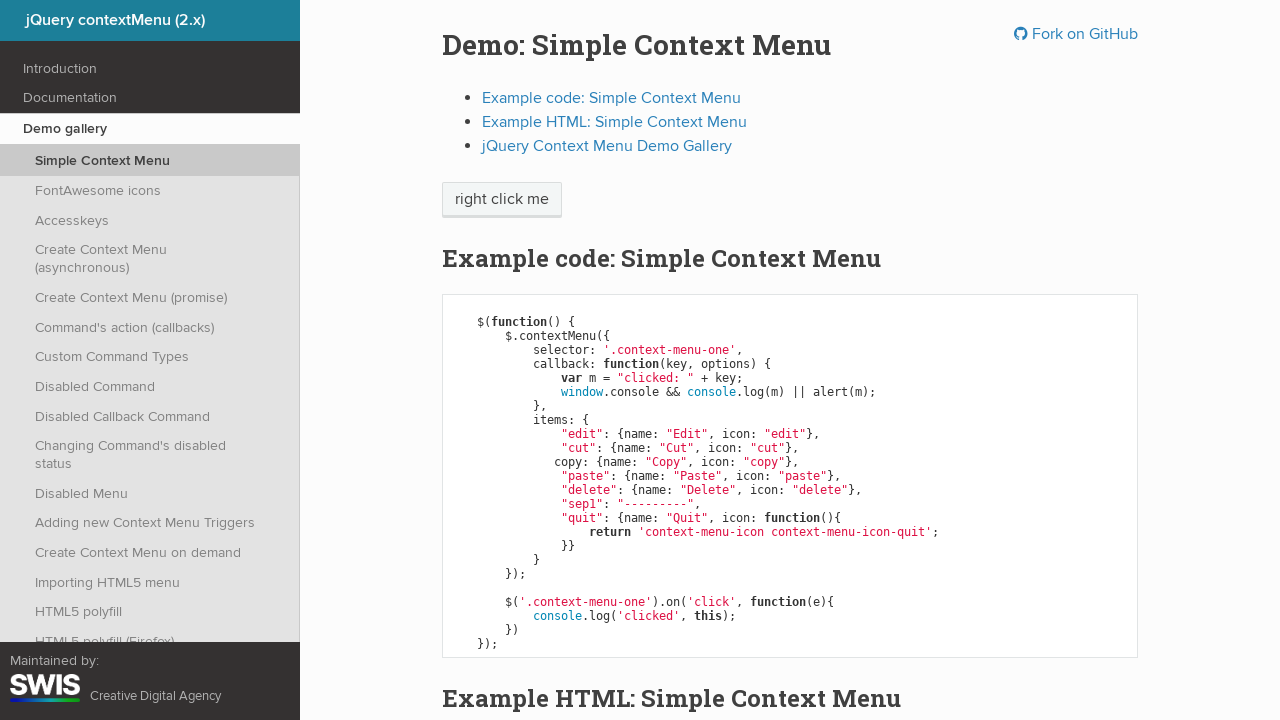

Set up dialog handler to accept alert (iteration 1)
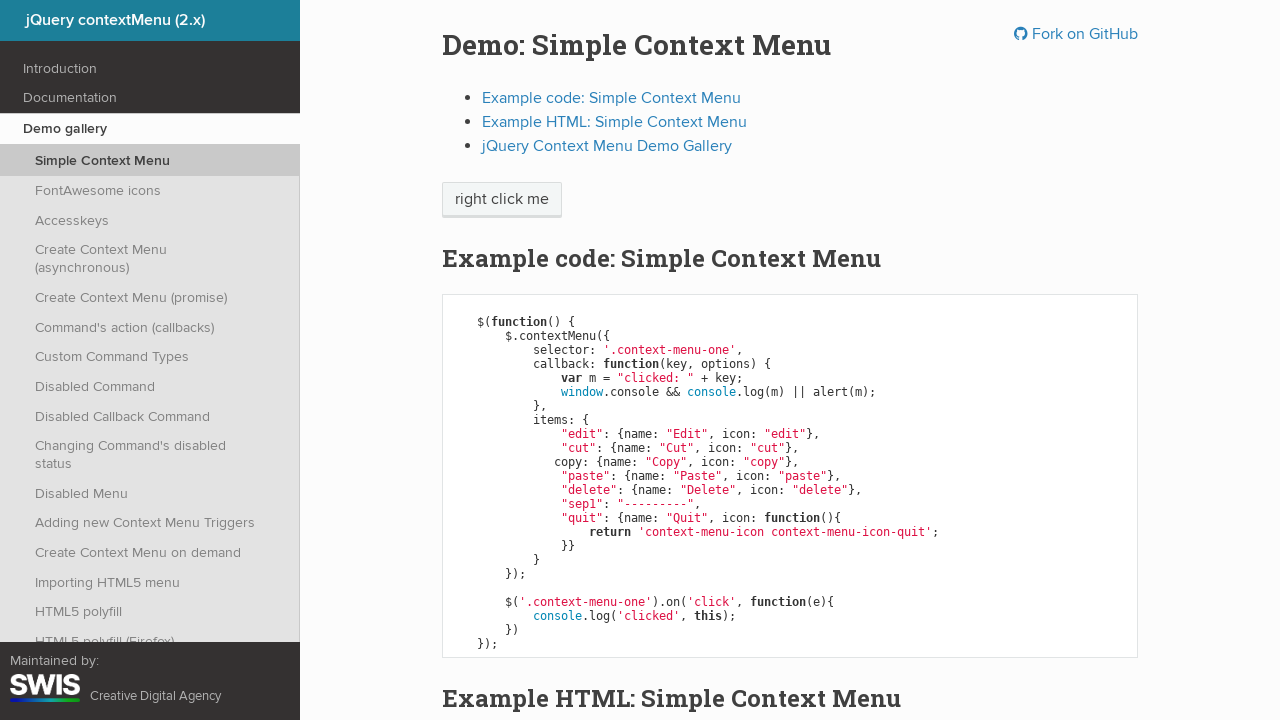

Waited 500ms for alert to be handled (iteration 1)
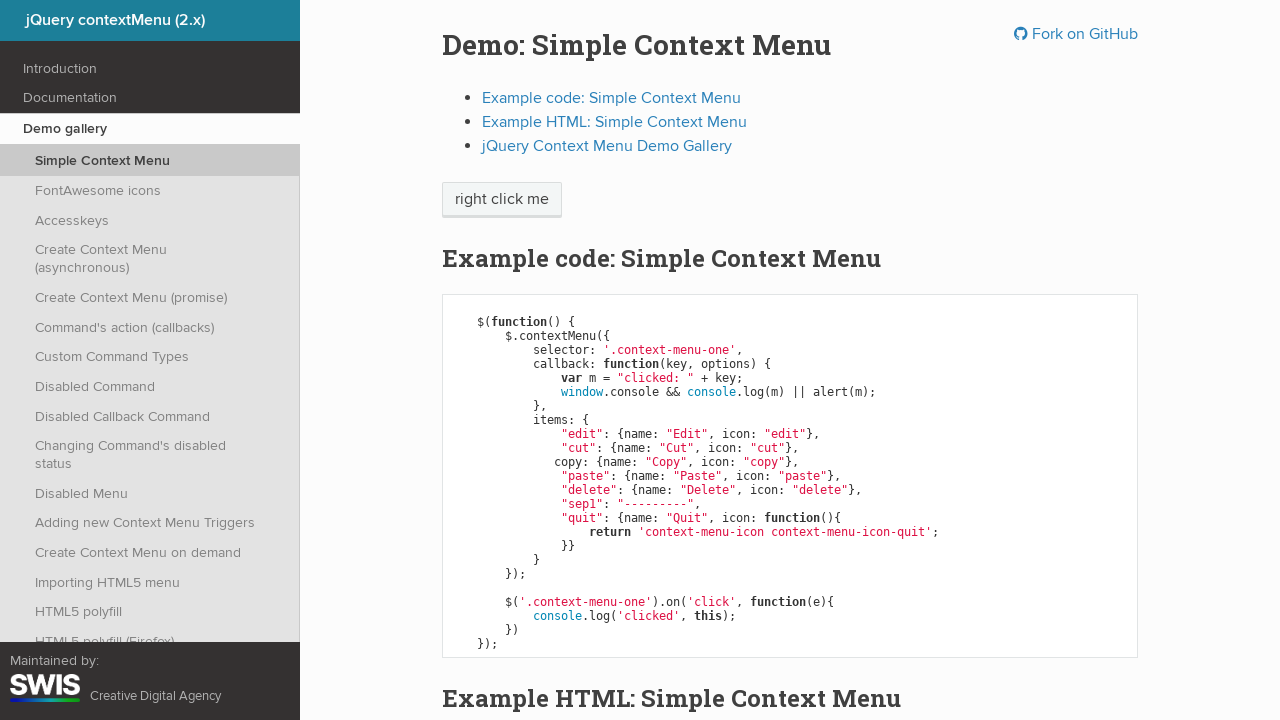

Right-clicked button to open context menu (iteration 2) at (502, 200) on span.context-menu-one.btn.btn-neutral
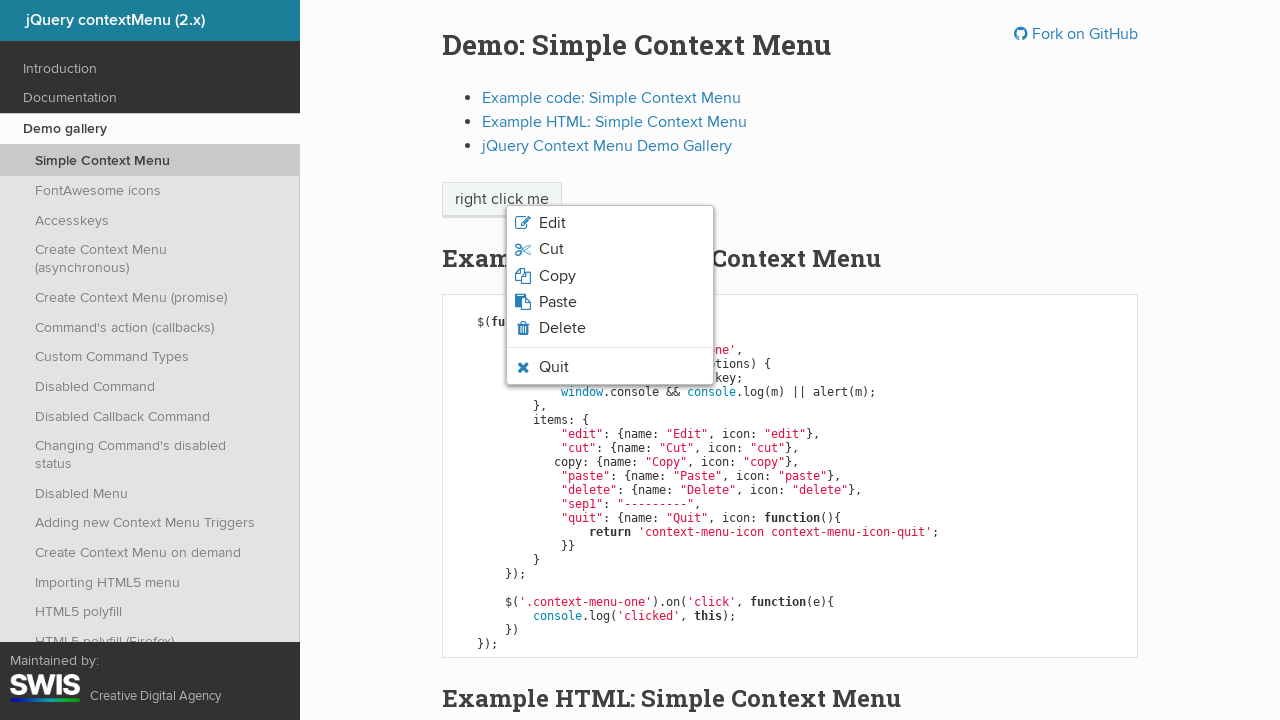

Retrieved fresh reference to context menu items (iteration 2)
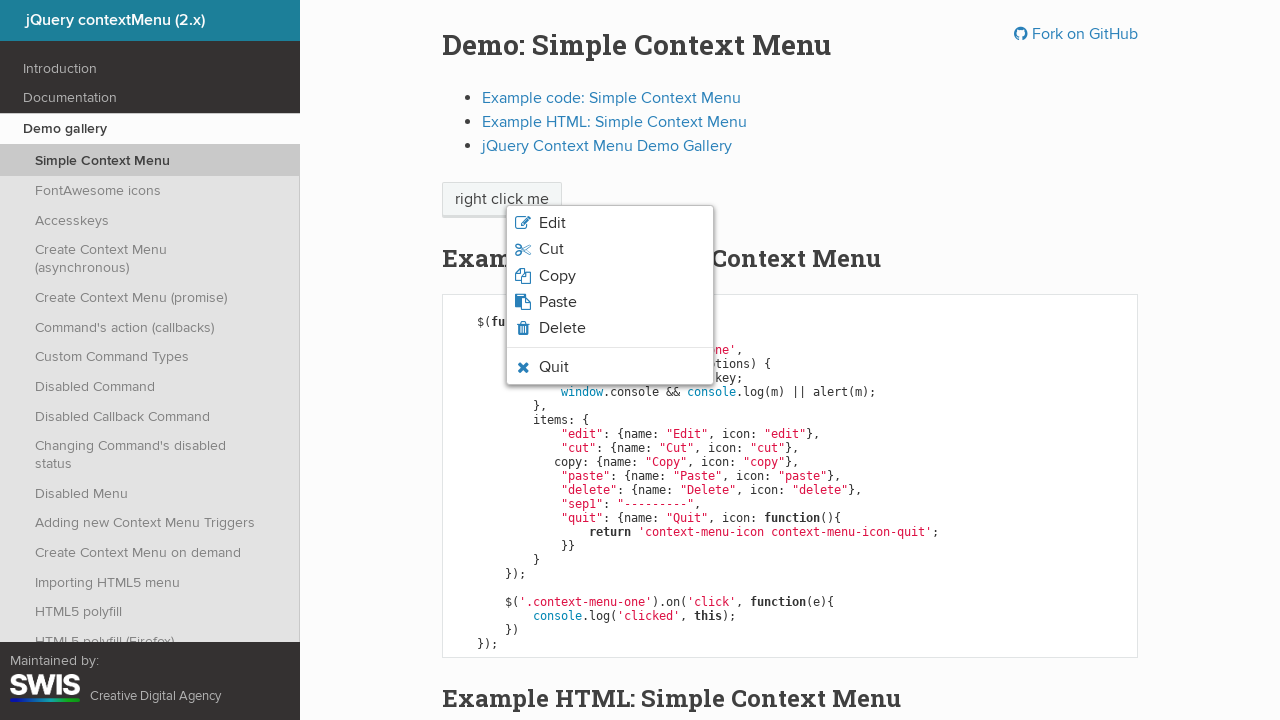

Clicked context menu item 2 at (551, 249) on .context-menu-list span >> nth=1
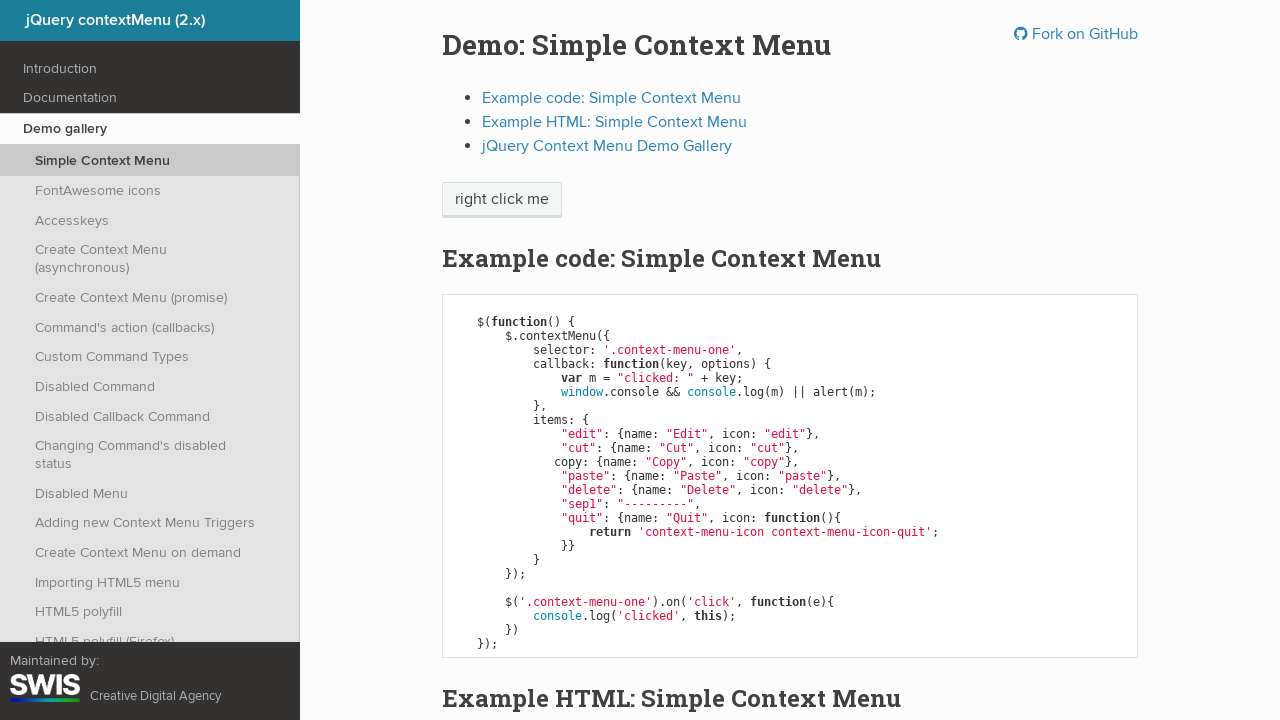

Set up dialog handler to accept alert (iteration 2)
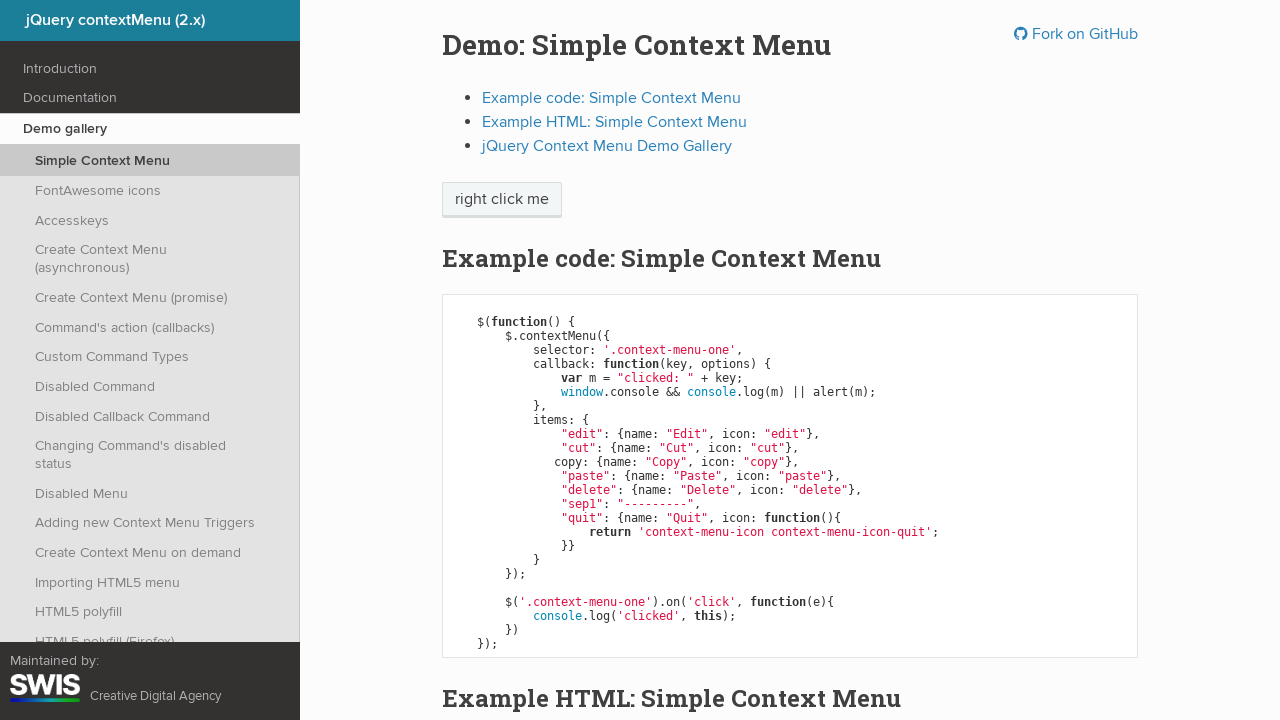

Waited 500ms for alert to be handled (iteration 2)
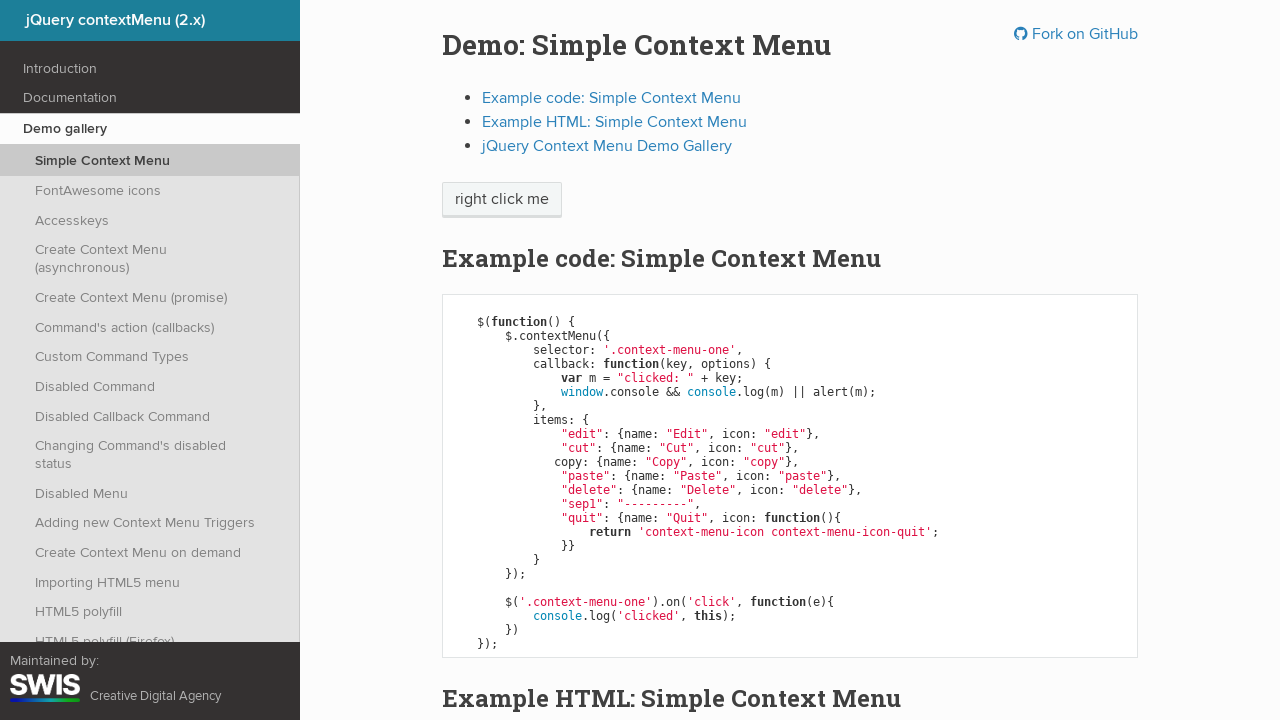

Right-clicked button to open context menu (iteration 3) at (502, 200) on span.context-menu-one.btn.btn-neutral
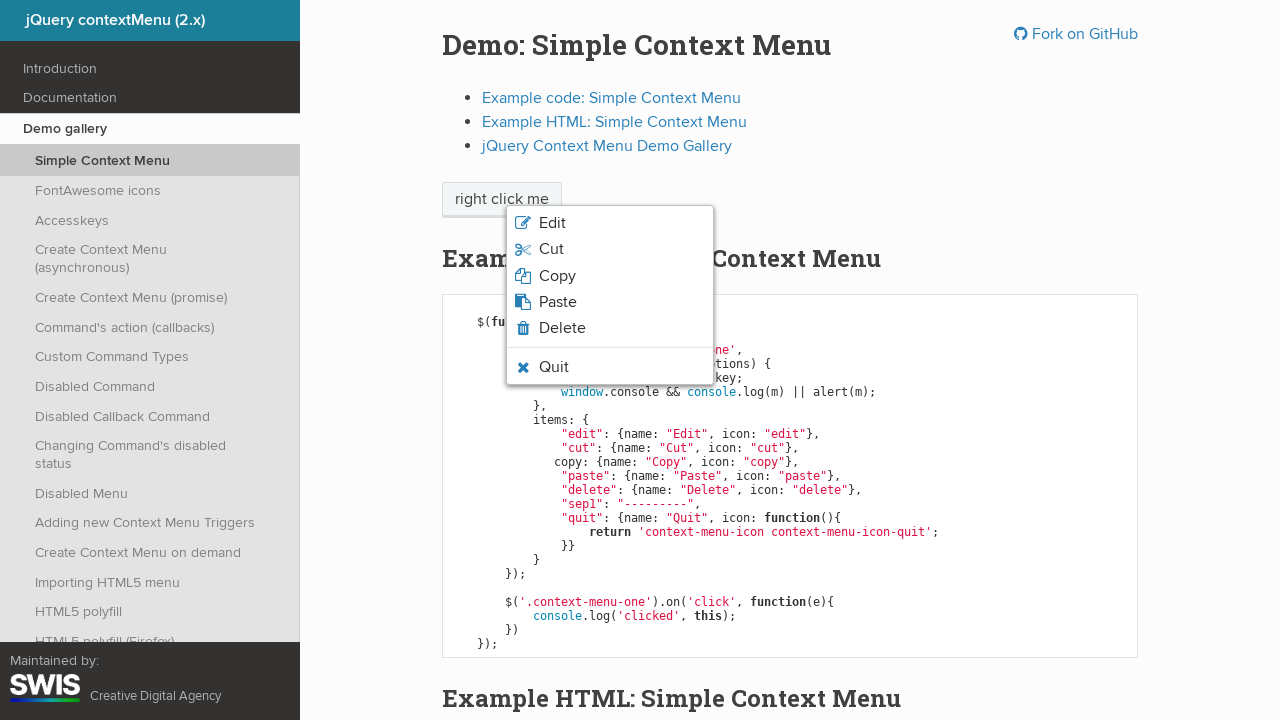

Retrieved fresh reference to context menu items (iteration 3)
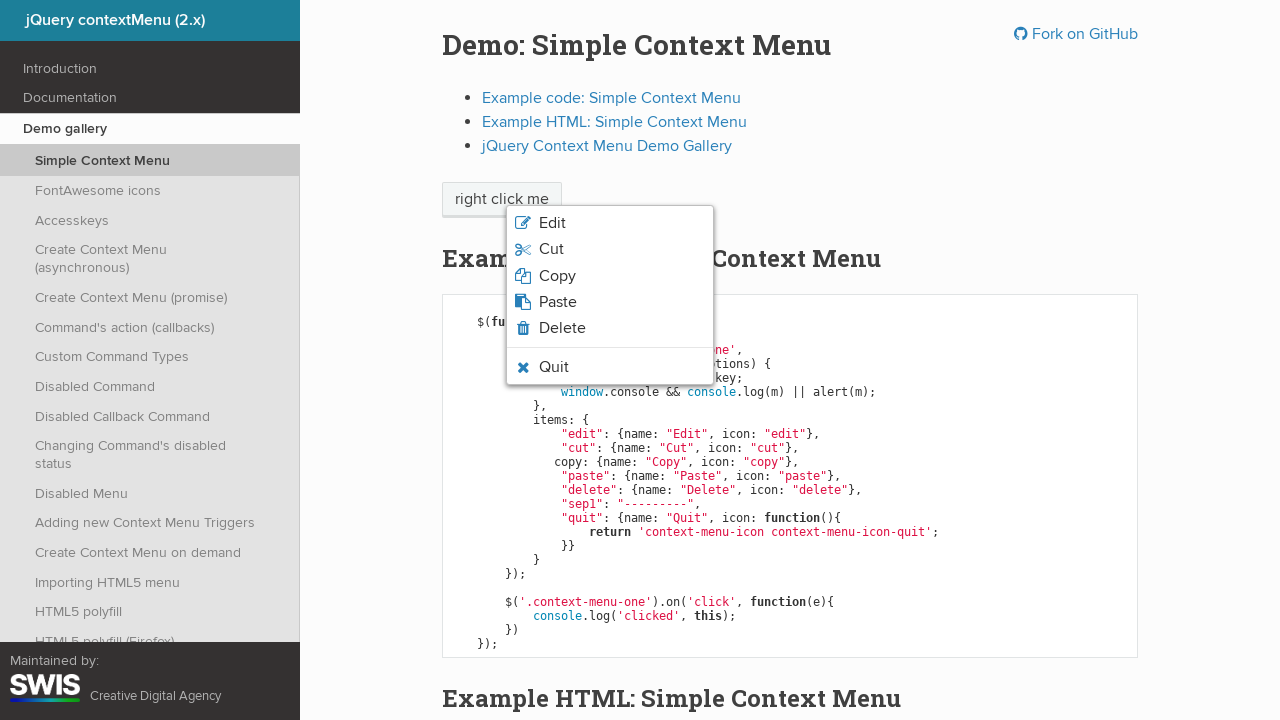

Clicked context menu item 3 at (557, 276) on .context-menu-list span >> nth=2
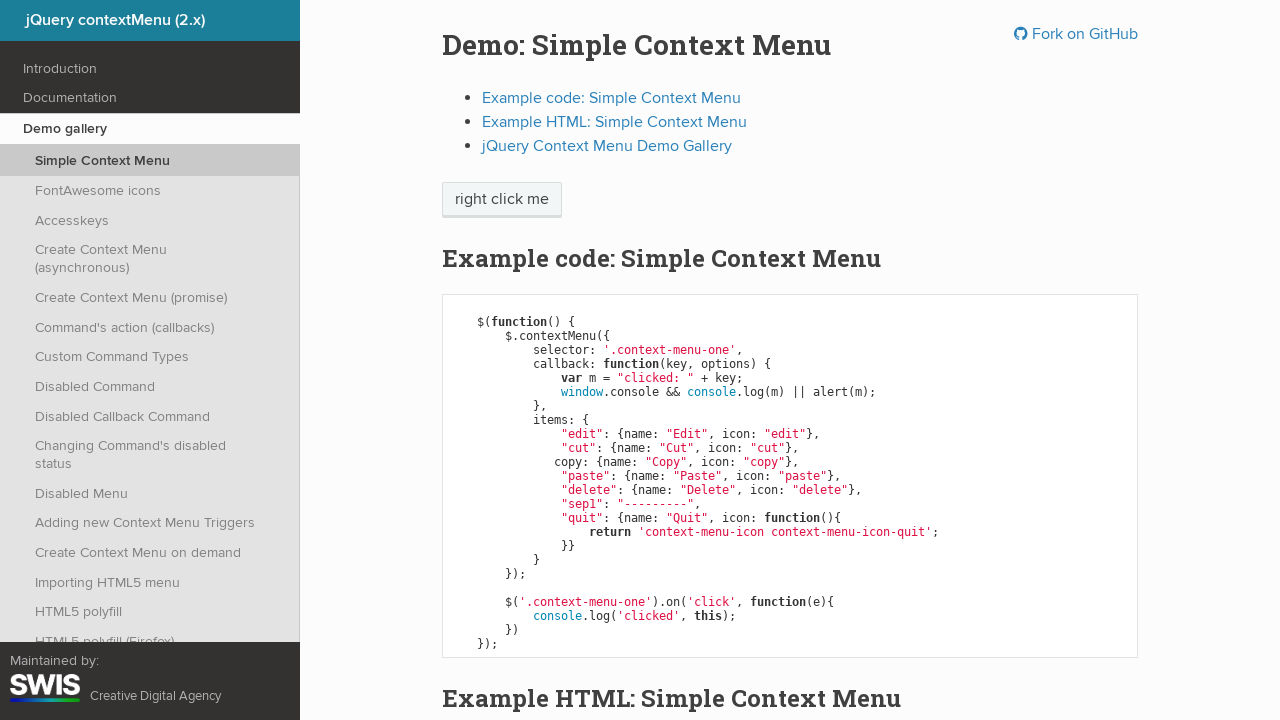

Set up dialog handler to accept alert (iteration 3)
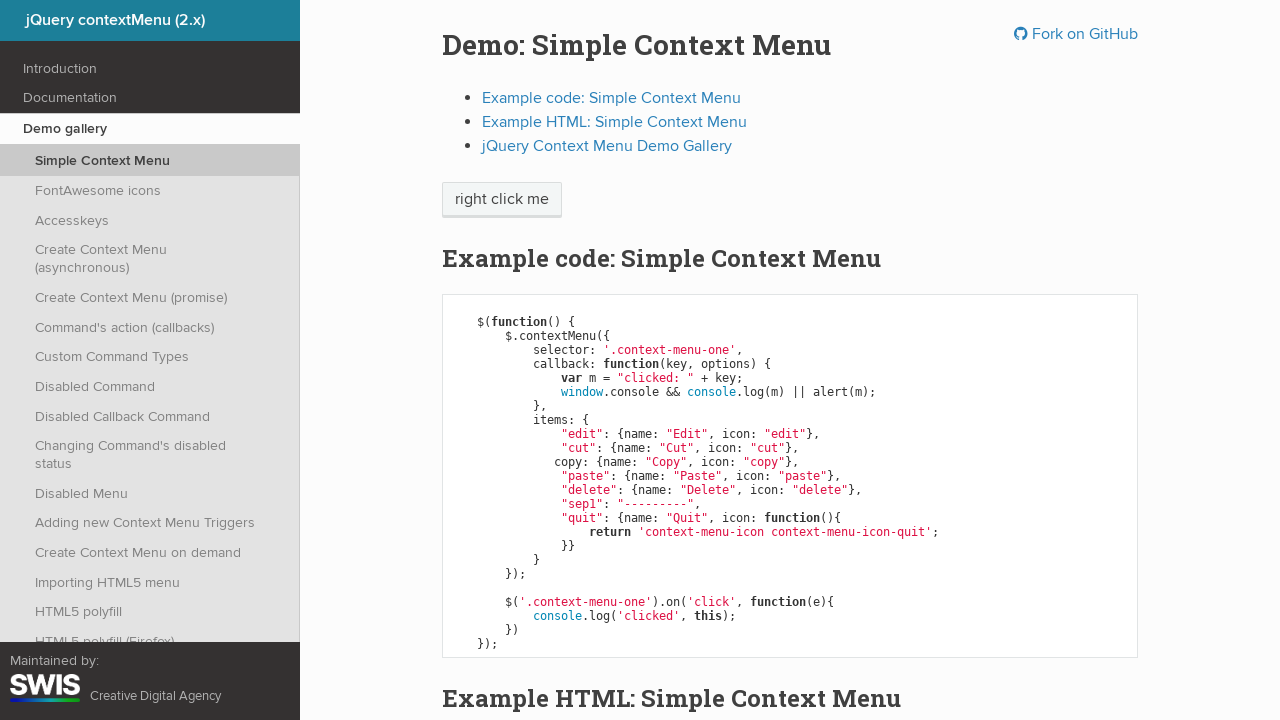

Waited 500ms for alert to be handled (iteration 3)
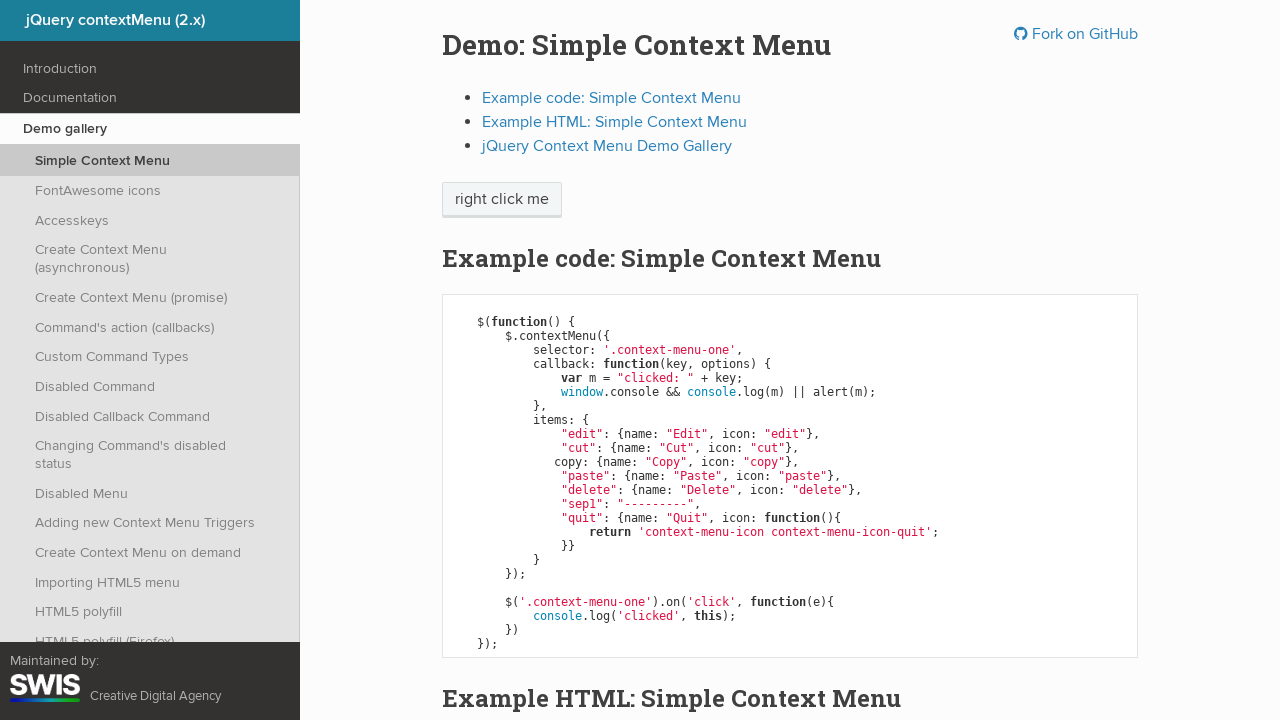

Right-clicked button to open context menu (iteration 4) at (502, 200) on span.context-menu-one.btn.btn-neutral
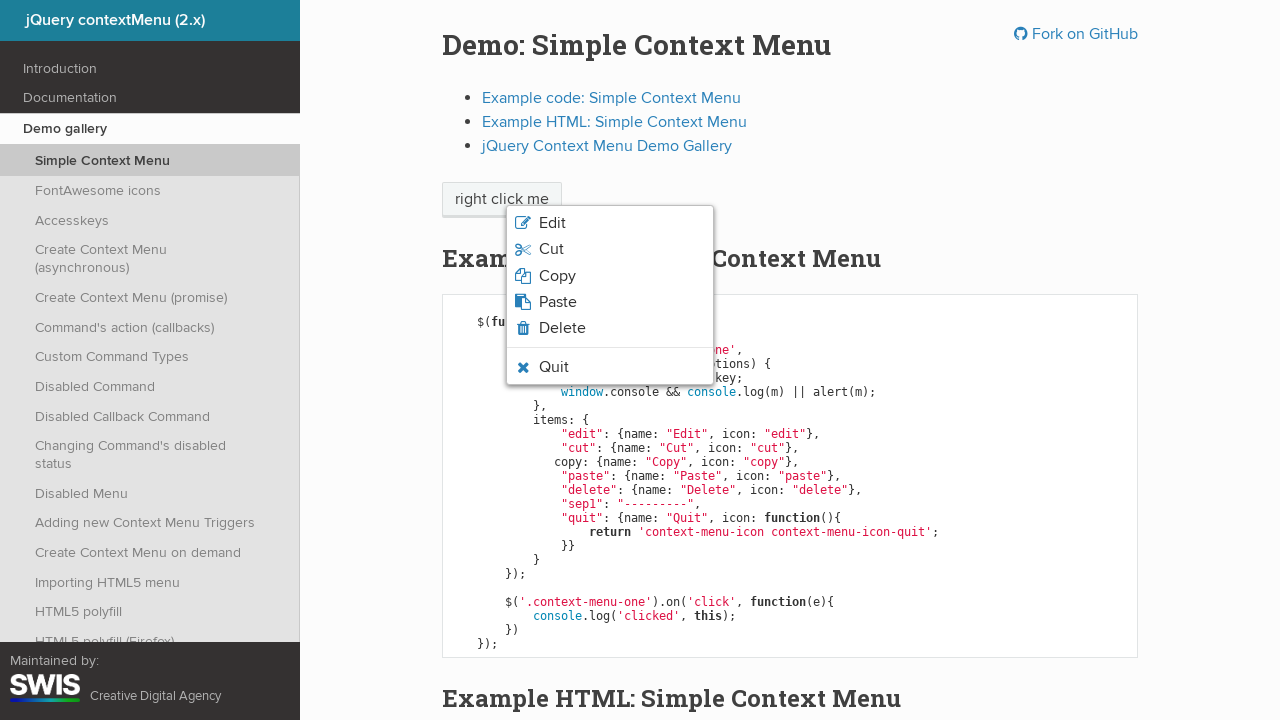

Retrieved fresh reference to context menu items (iteration 4)
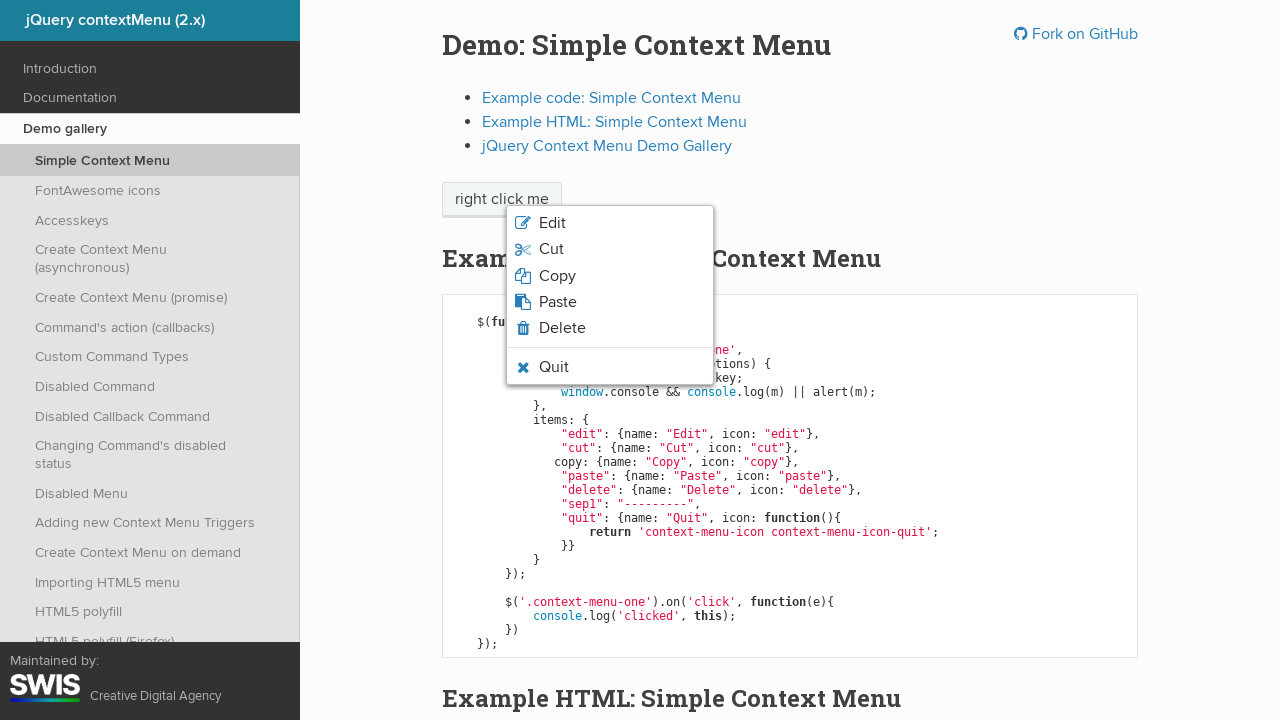

Clicked context menu item 4 at (558, 302) on .context-menu-list span >> nth=3
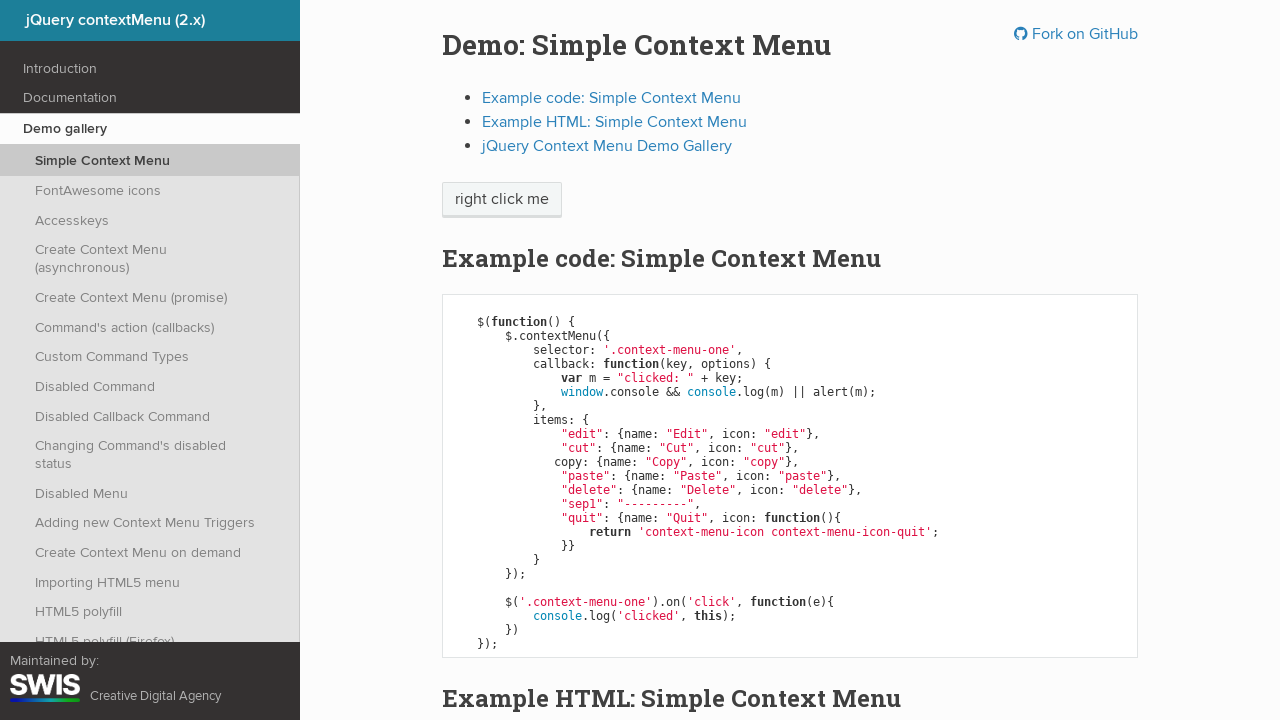

Set up dialog handler to accept alert (iteration 4)
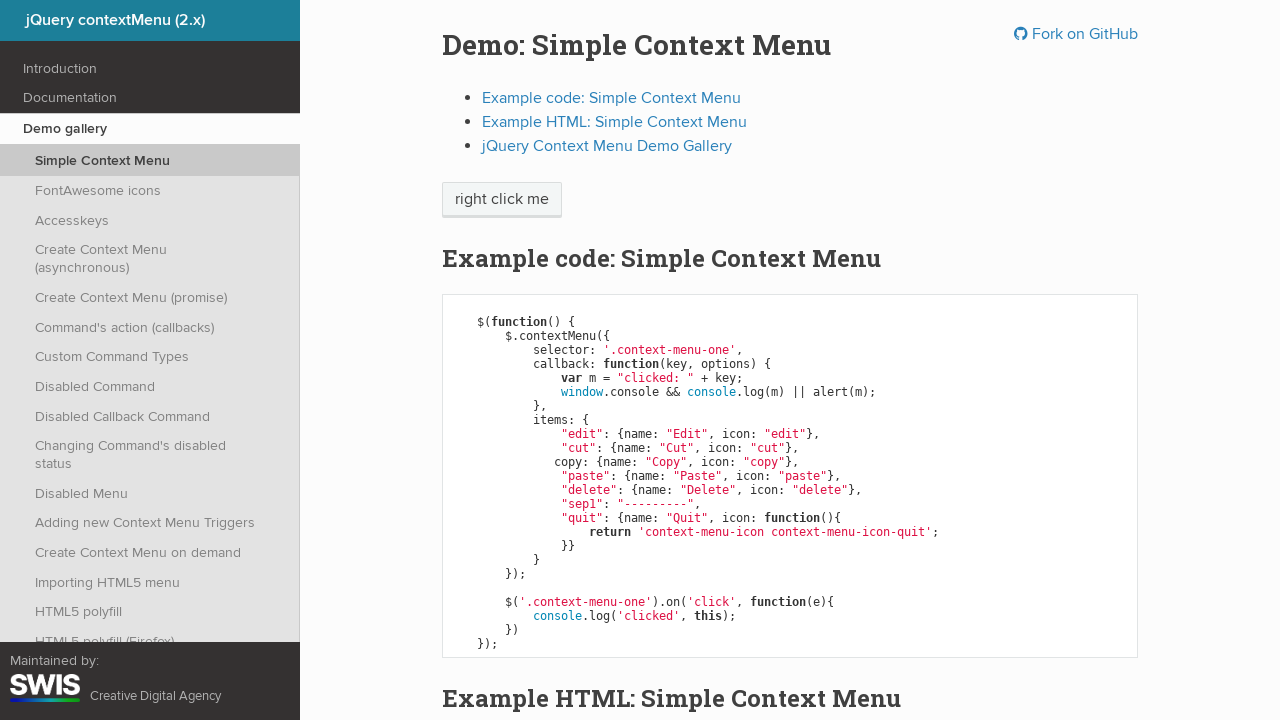

Waited 500ms for alert to be handled (iteration 4)
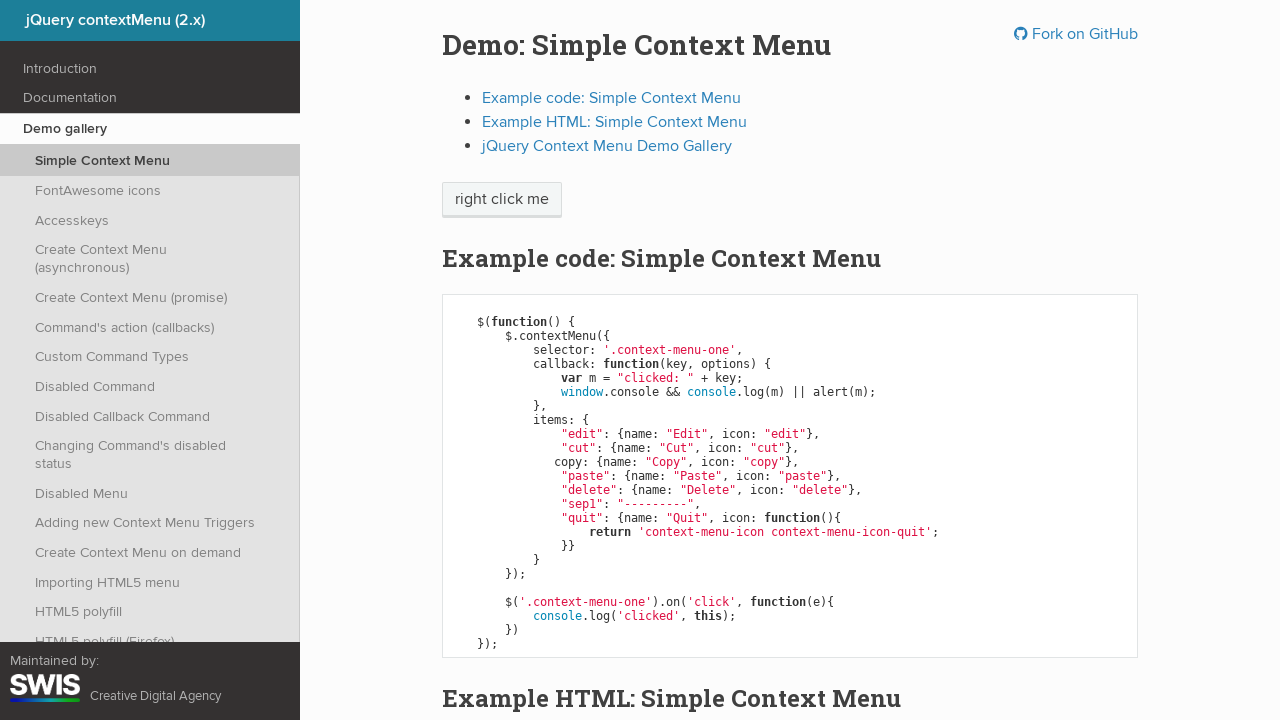

Right-clicked button to open context menu (iteration 5) at (502, 200) on span.context-menu-one.btn.btn-neutral
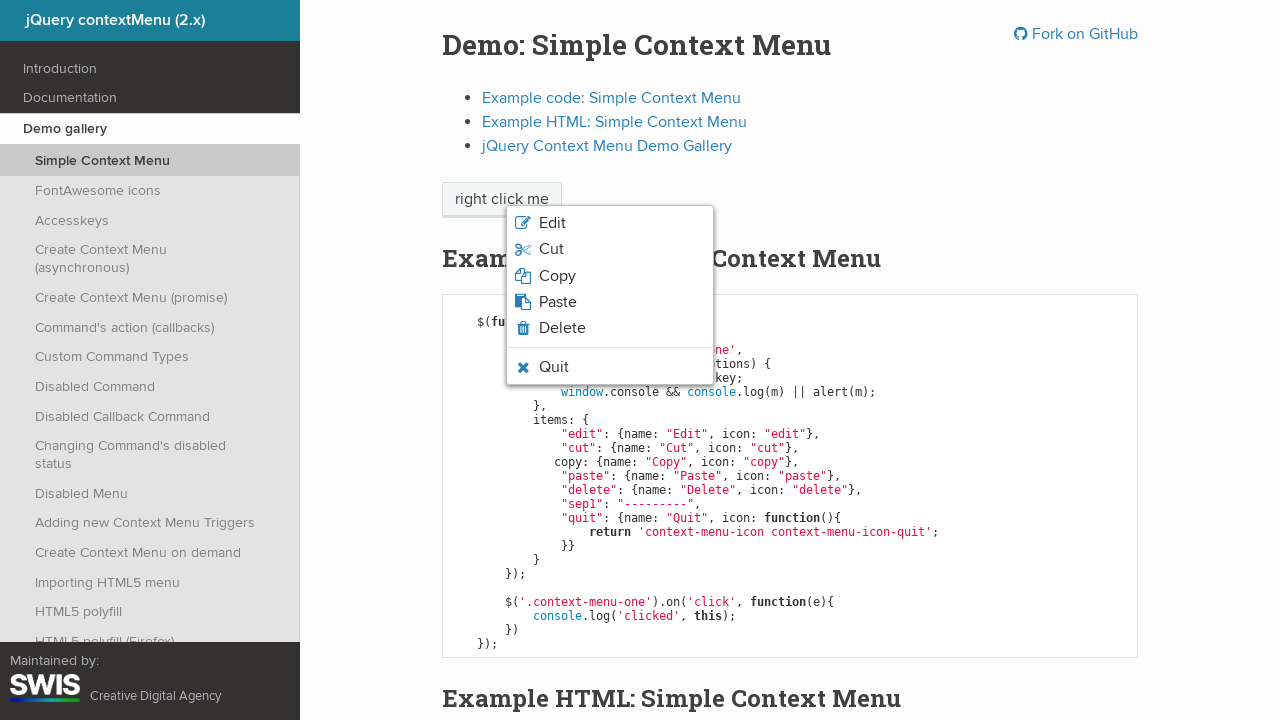

Retrieved fresh reference to context menu items (iteration 5)
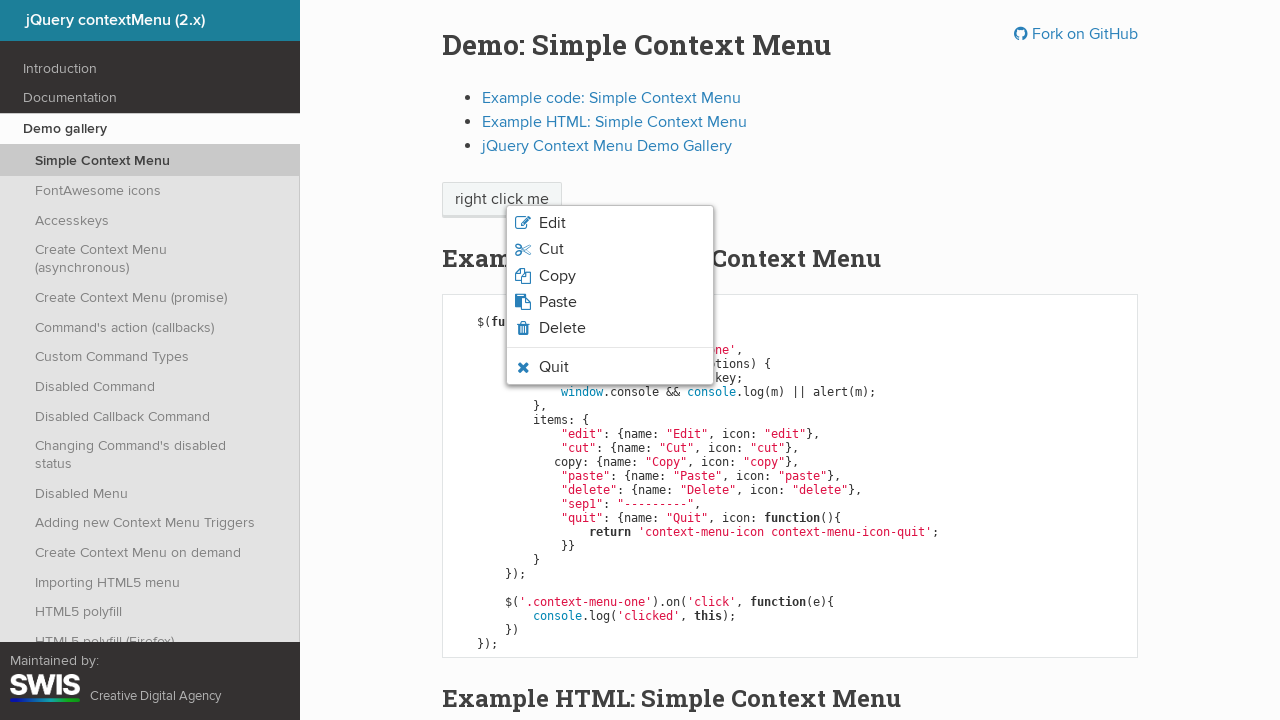

Clicked context menu item 5 at (562, 328) on .context-menu-list span >> nth=4
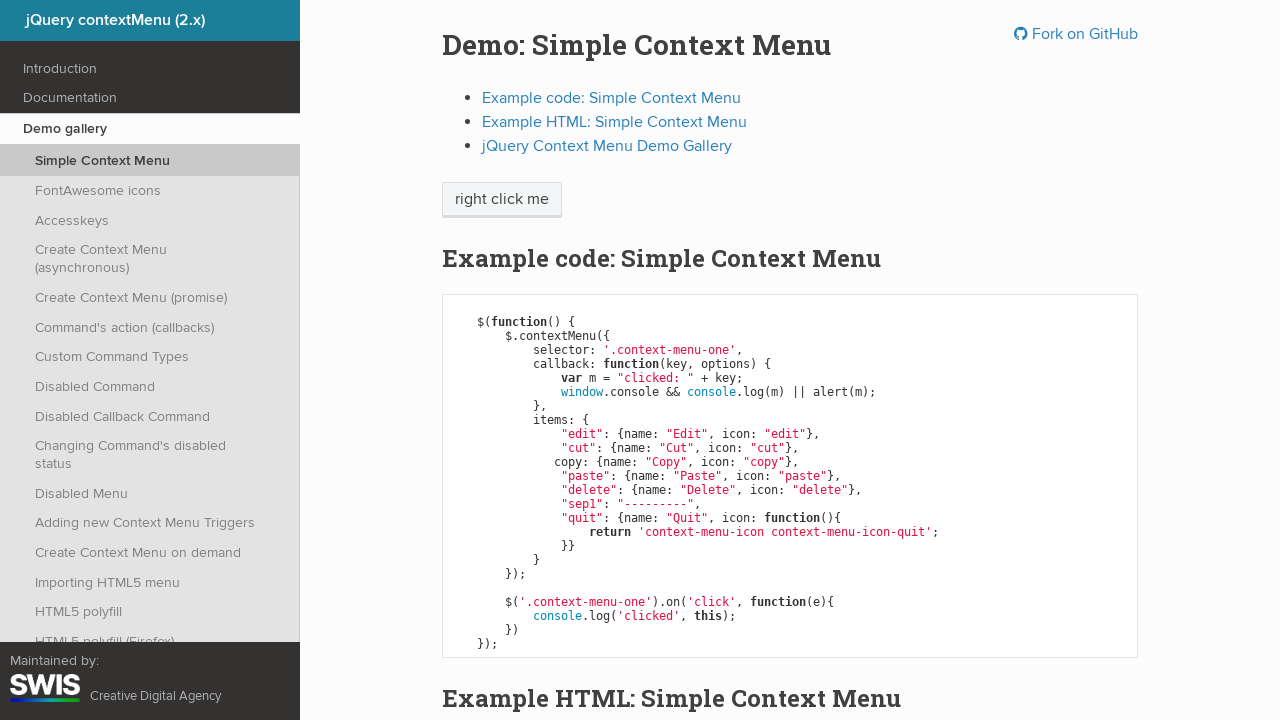

Set up dialog handler to accept alert (iteration 5)
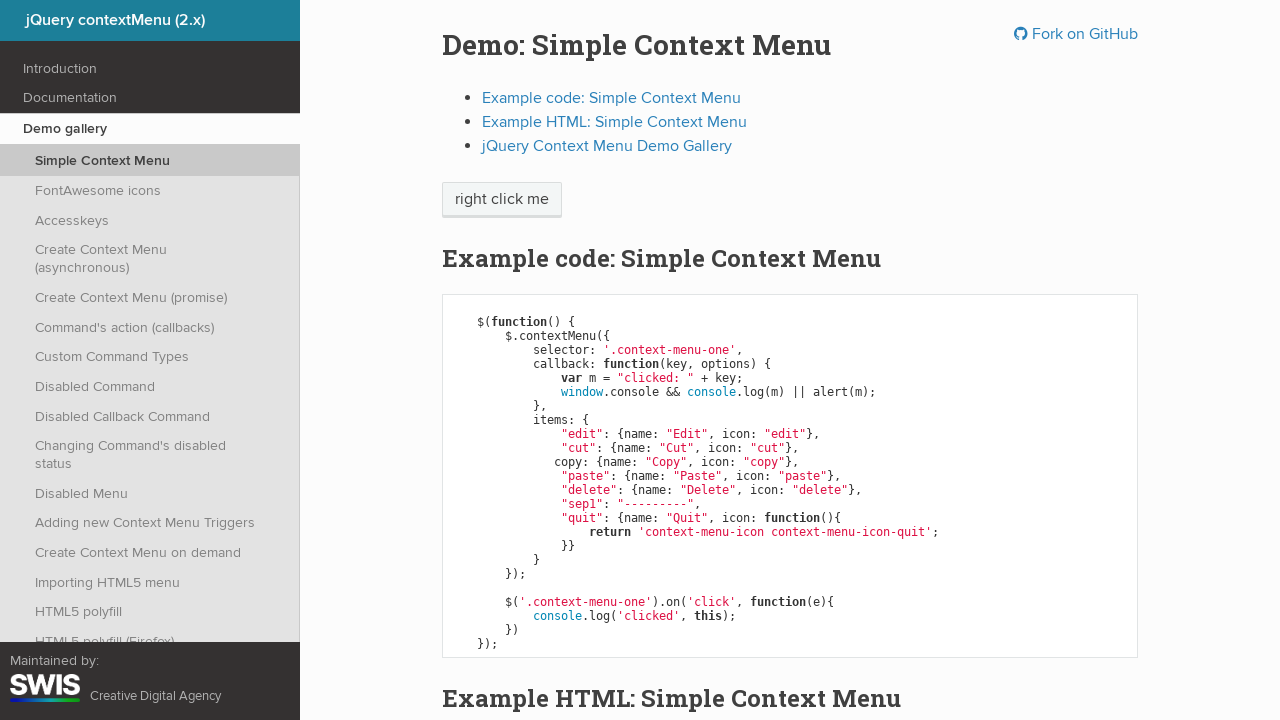

Waited 500ms for alert to be handled (iteration 5)
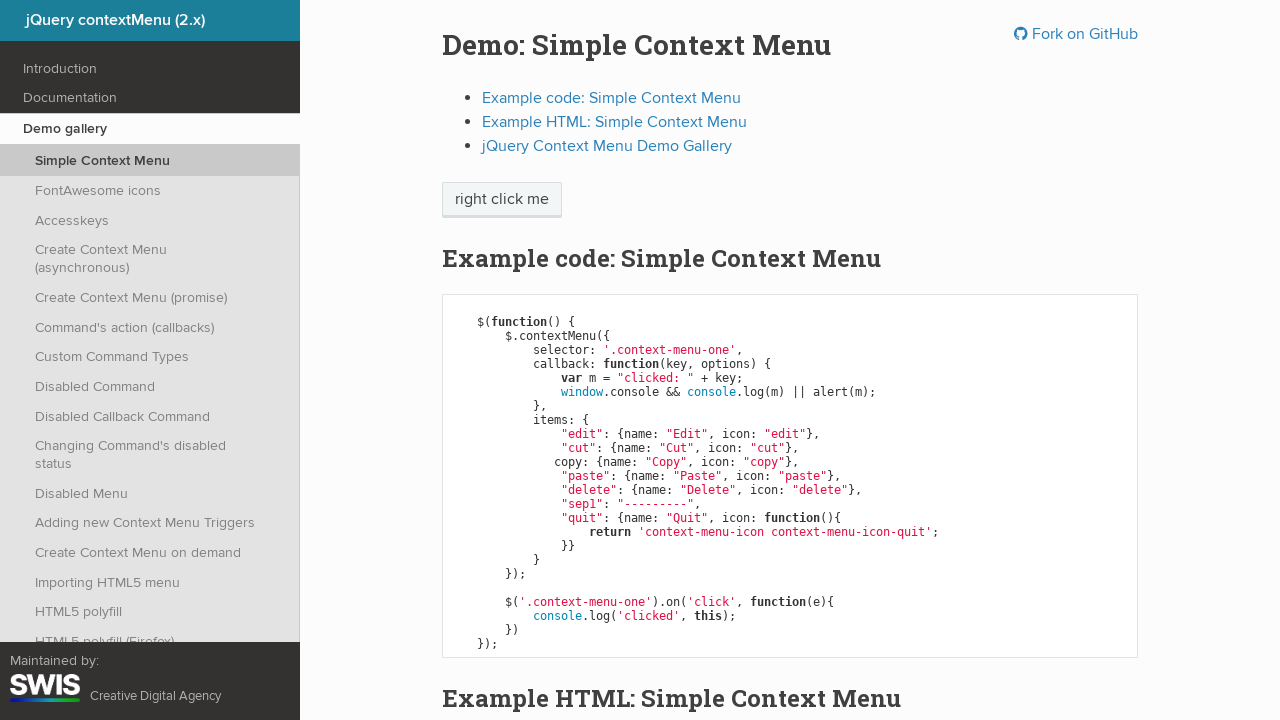

Right-clicked button to open context menu (iteration 6) at (502, 200) on span.context-menu-one.btn.btn-neutral
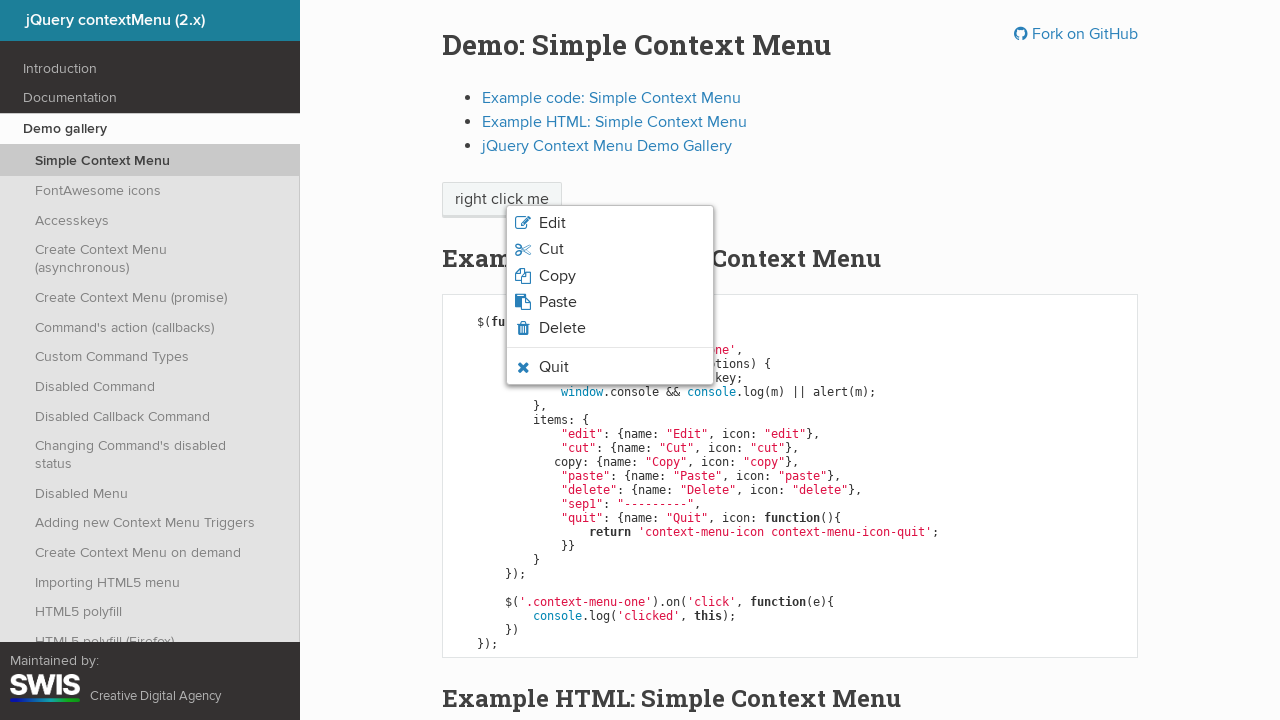

Retrieved fresh reference to context menu items (iteration 6)
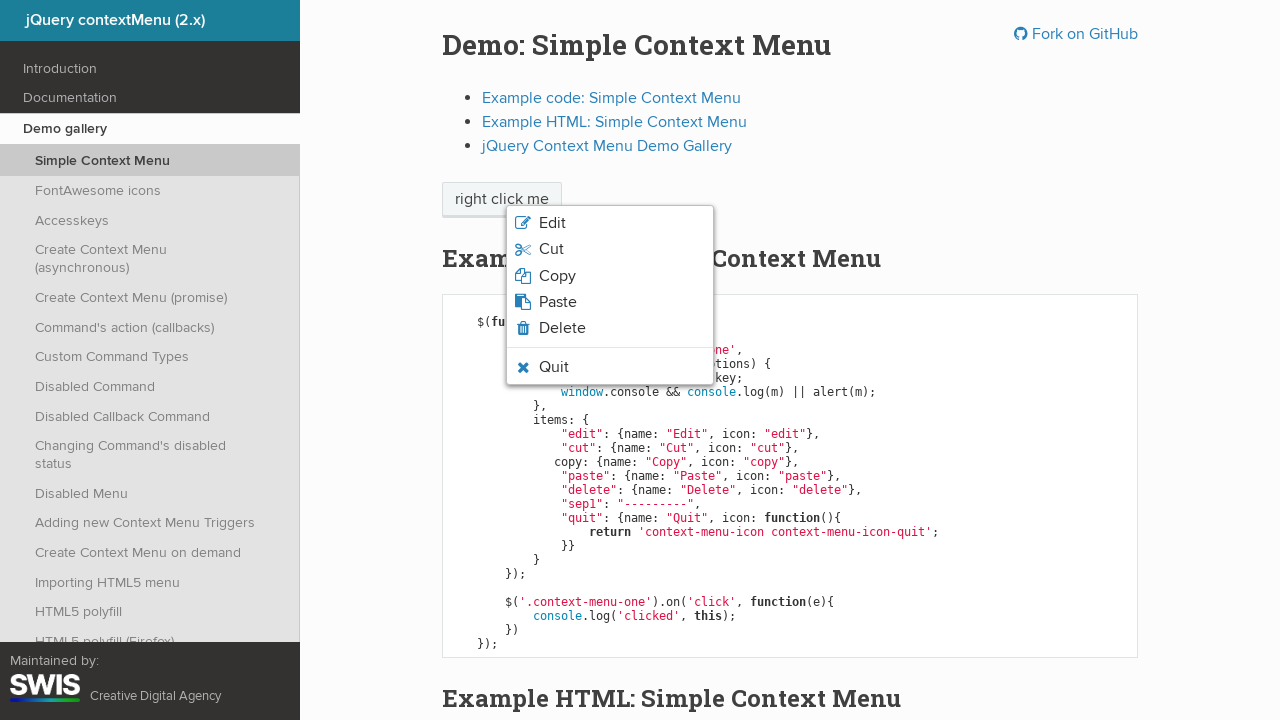

Clicked context menu item 6 at (554, 367) on .context-menu-list span >> nth=5
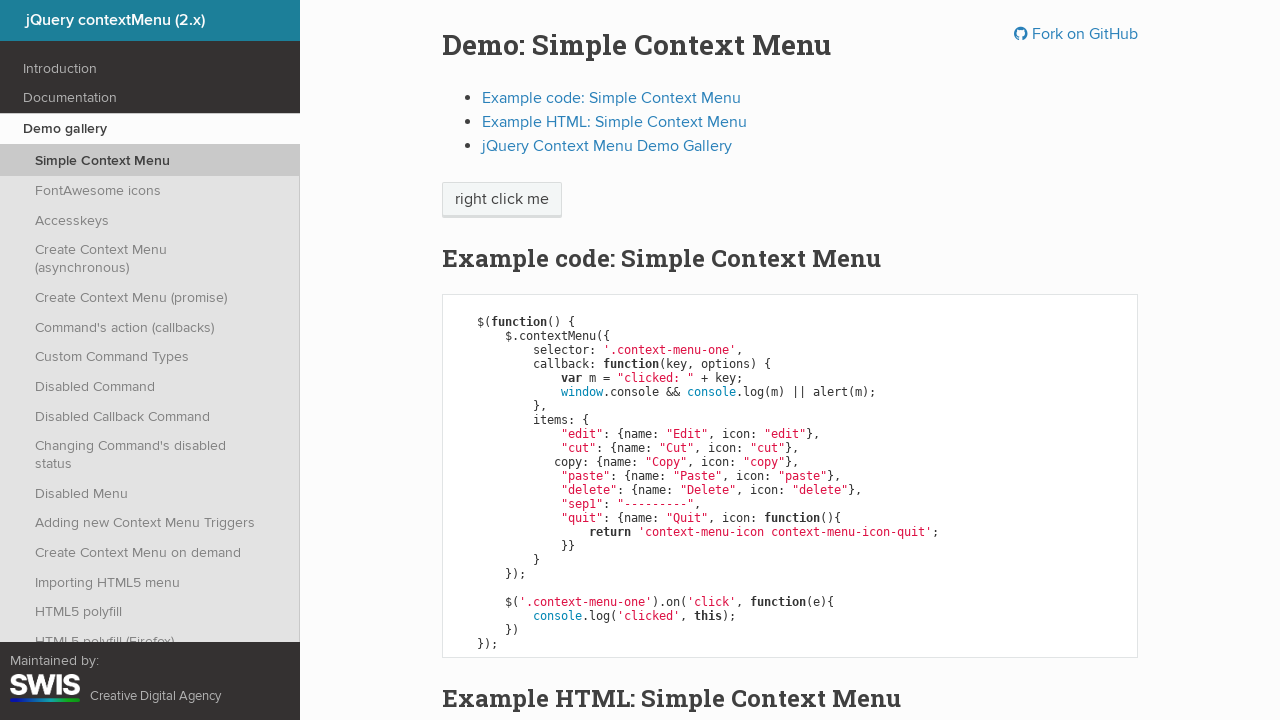

Set up dialog handler to accept alert (iteration 6)
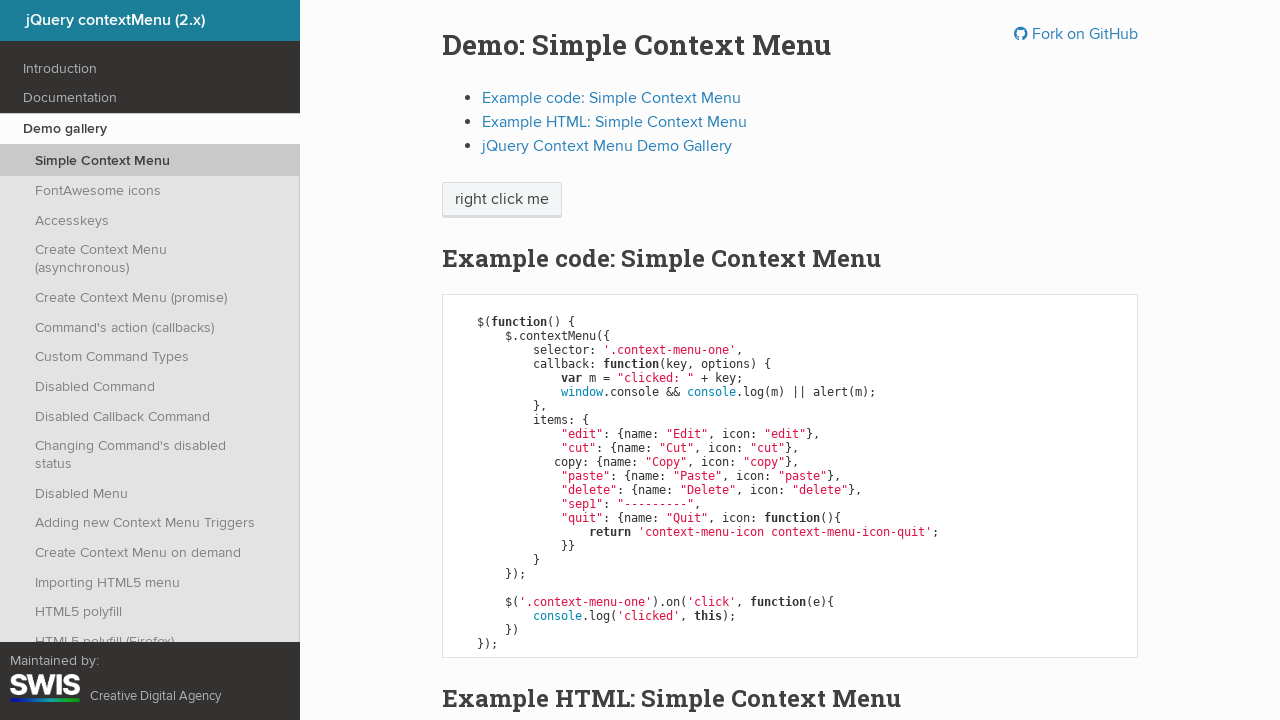

Waited 500ms for alert to be handled (iteration 6)
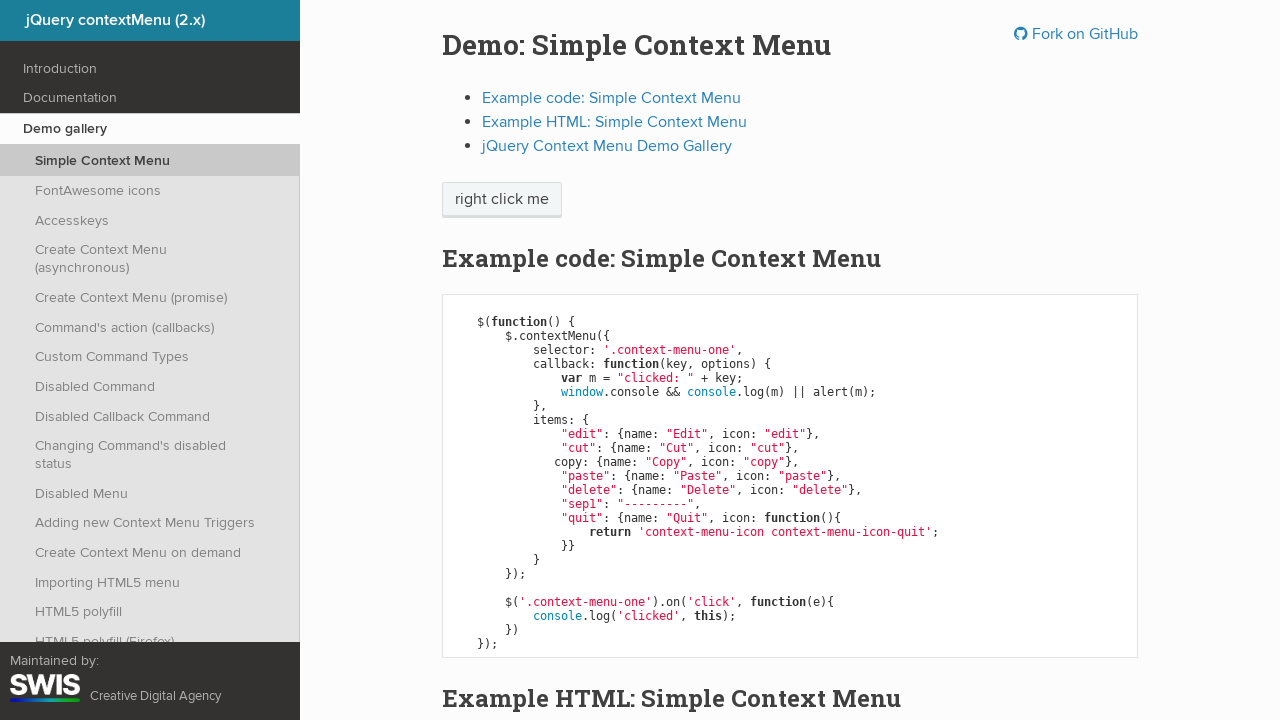

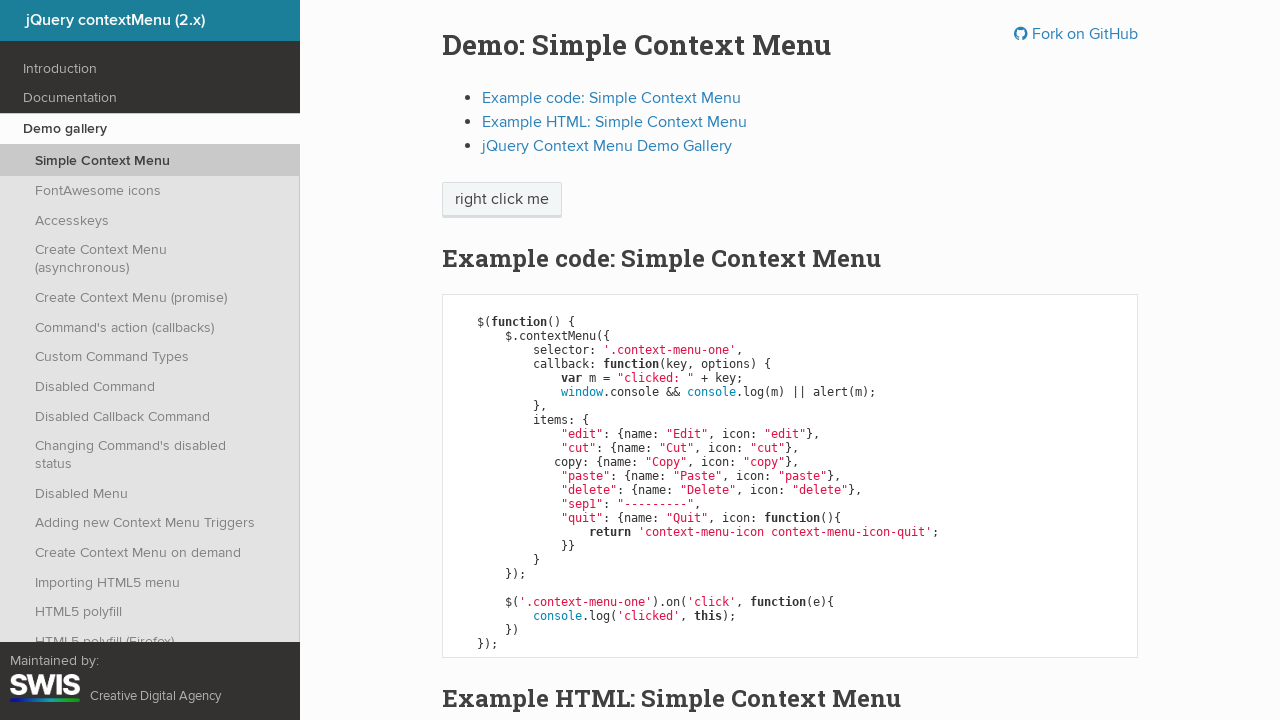